Tests navigation menu interaction by hovering over each main menu item and checking for submenus

Starting URL: http://demo.automationtesting.in/Register.html

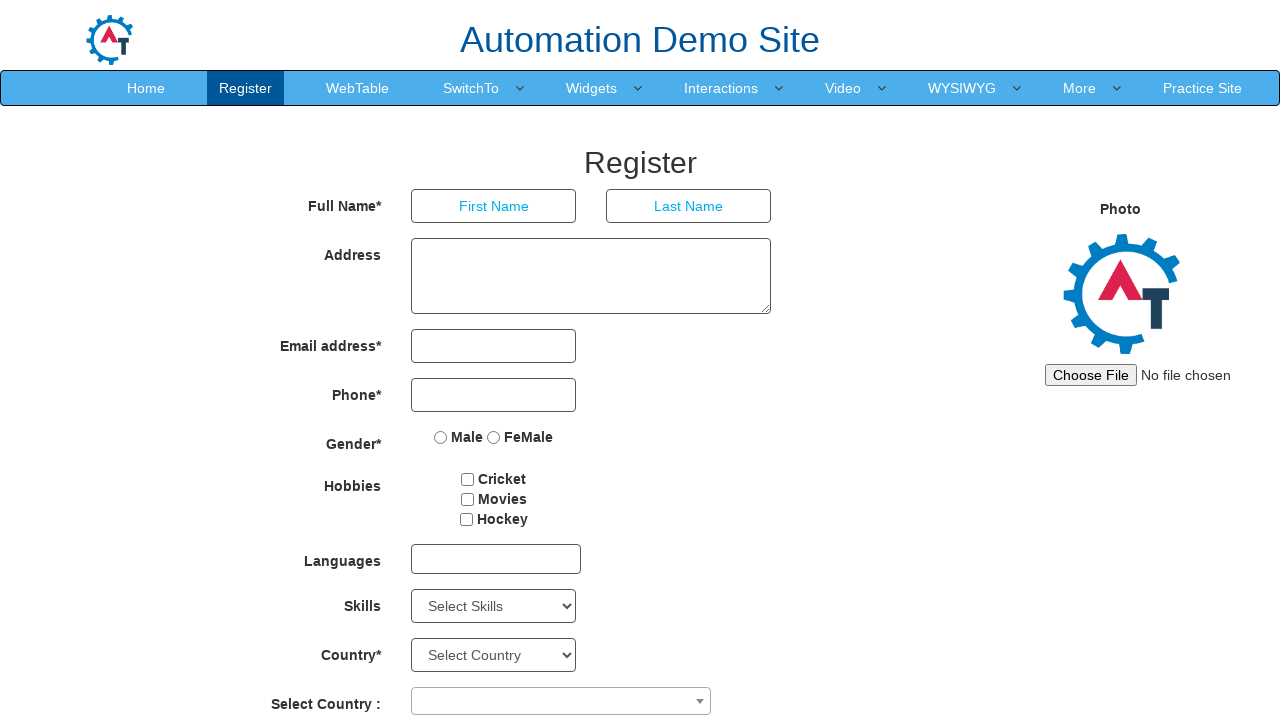

Located all main menu items in navigation bar
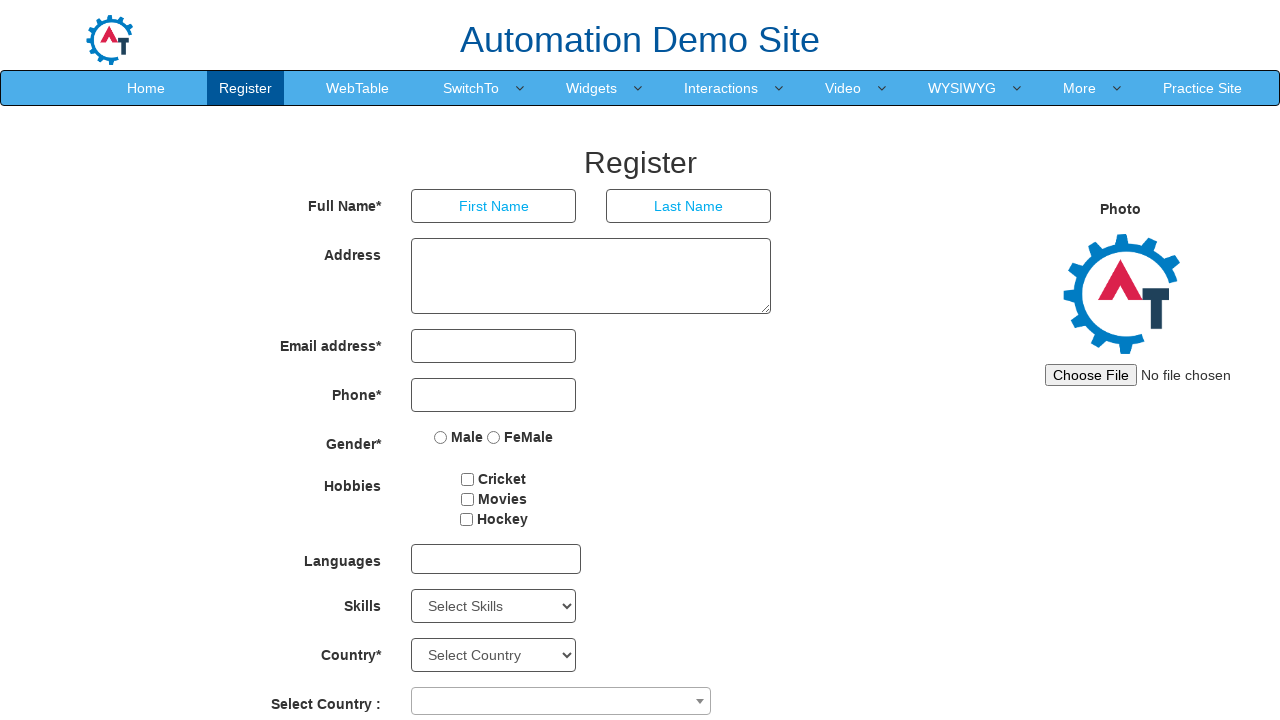

Hovered over main menu item 1 at (146, 88) on .navbar-nav>li>a >> nth=0
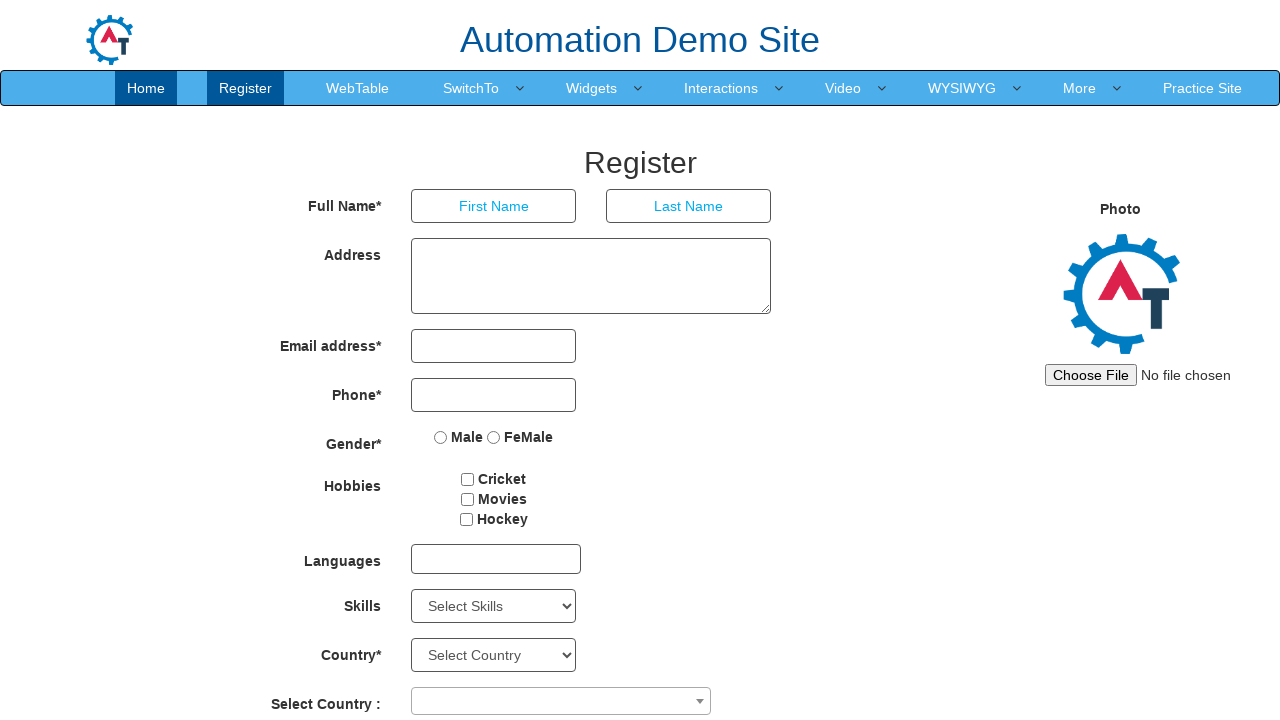

Waited for submenu to appear for menu item 1
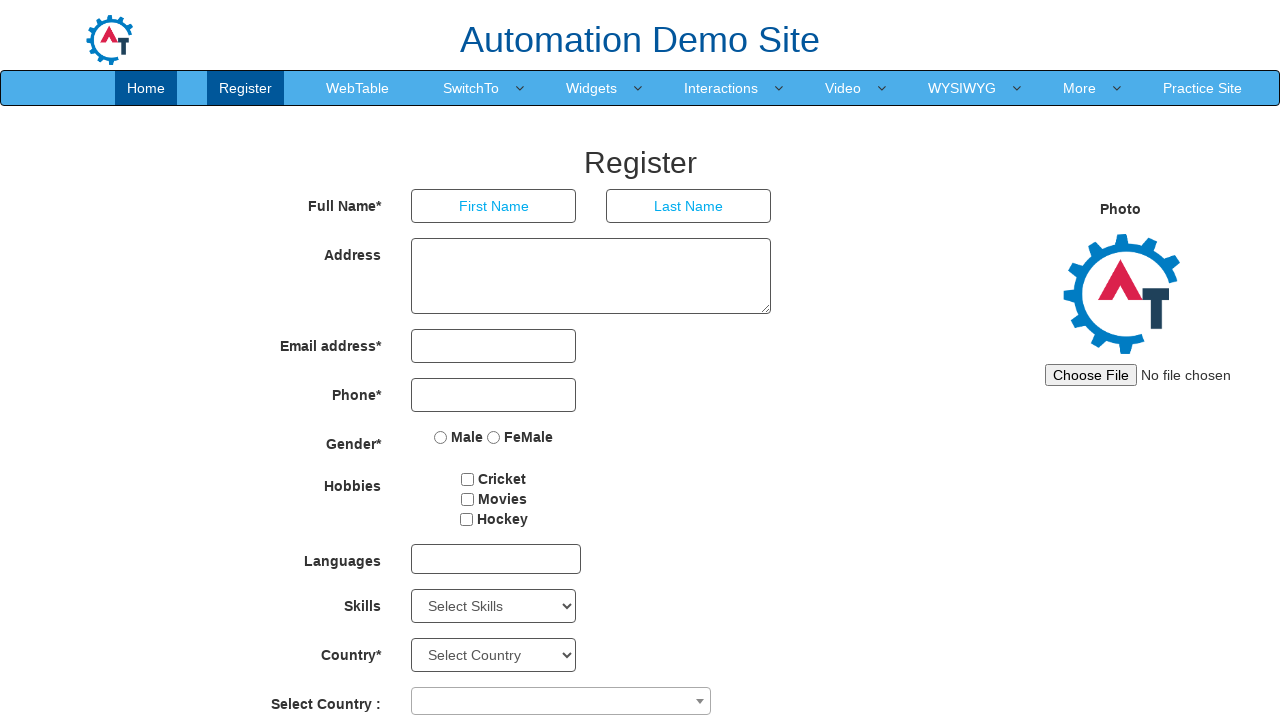

Hovered over main menu item 2 at (246, 88) on .navbar-nav>li>a >> nth=1
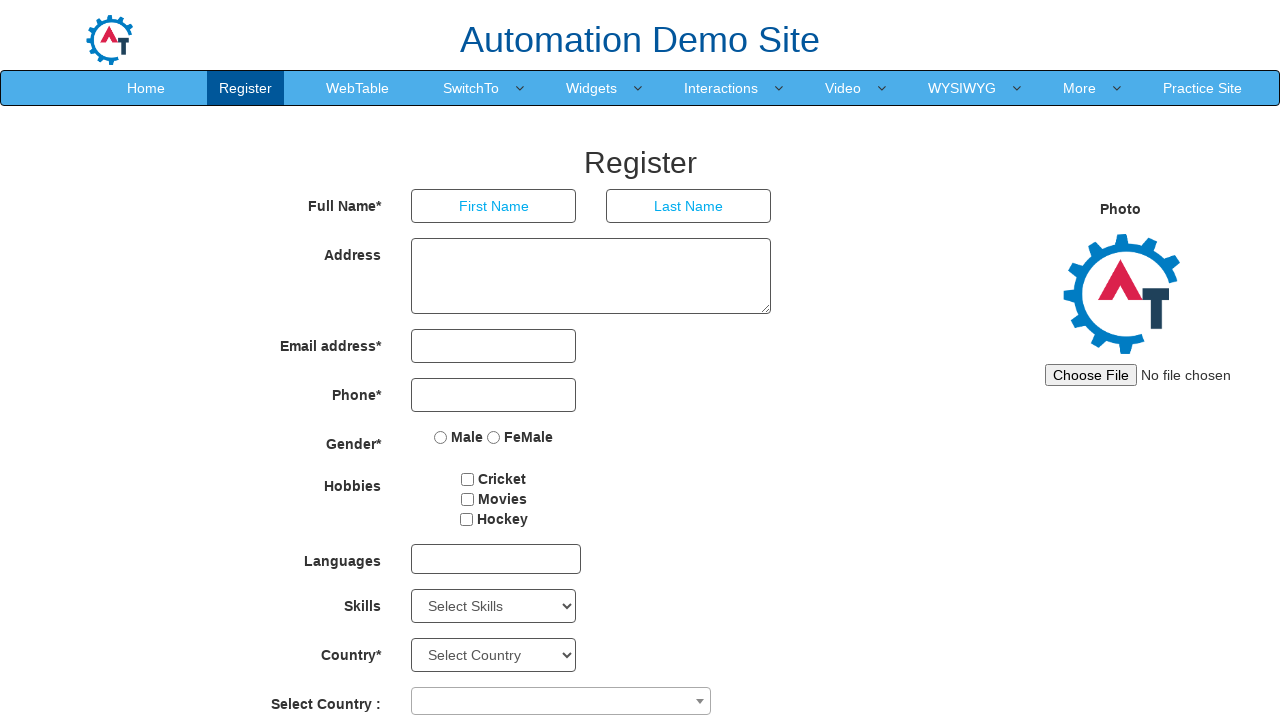

Waited for submenu to appear for menu item 2
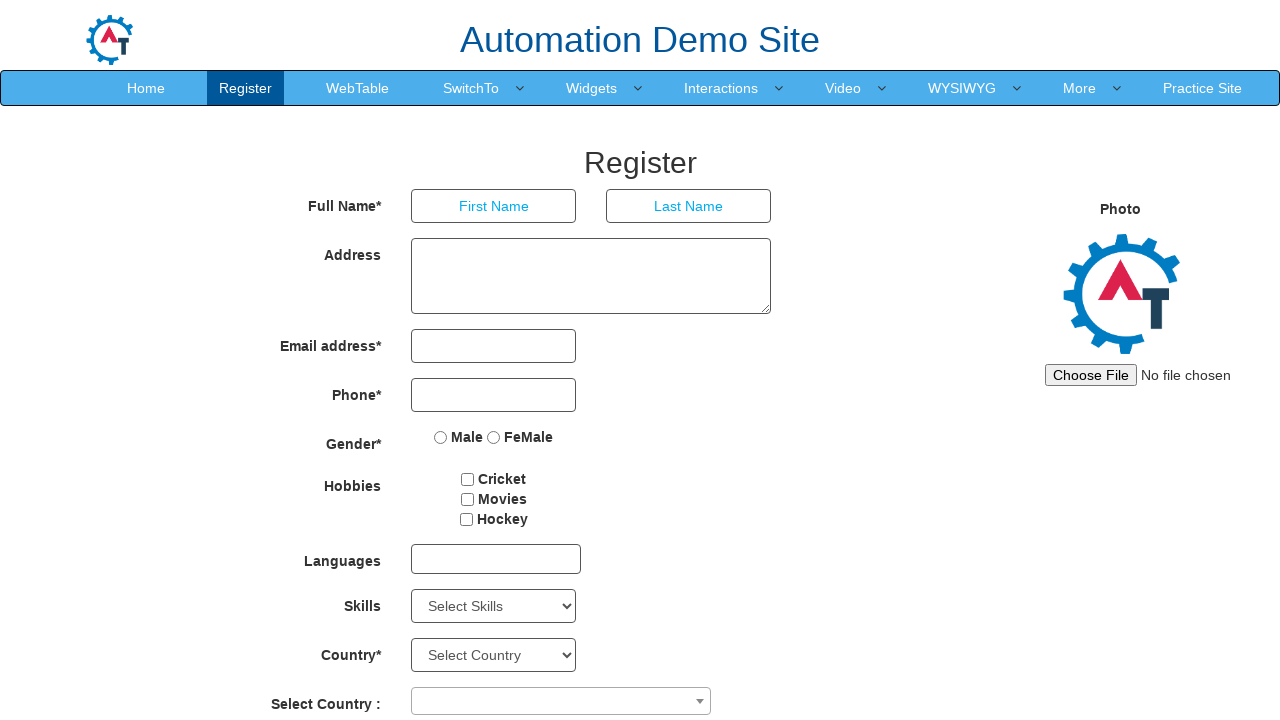

Hovered over main menu item 3 at (358, 88) on .navbar-nav>li>a >> nth=2
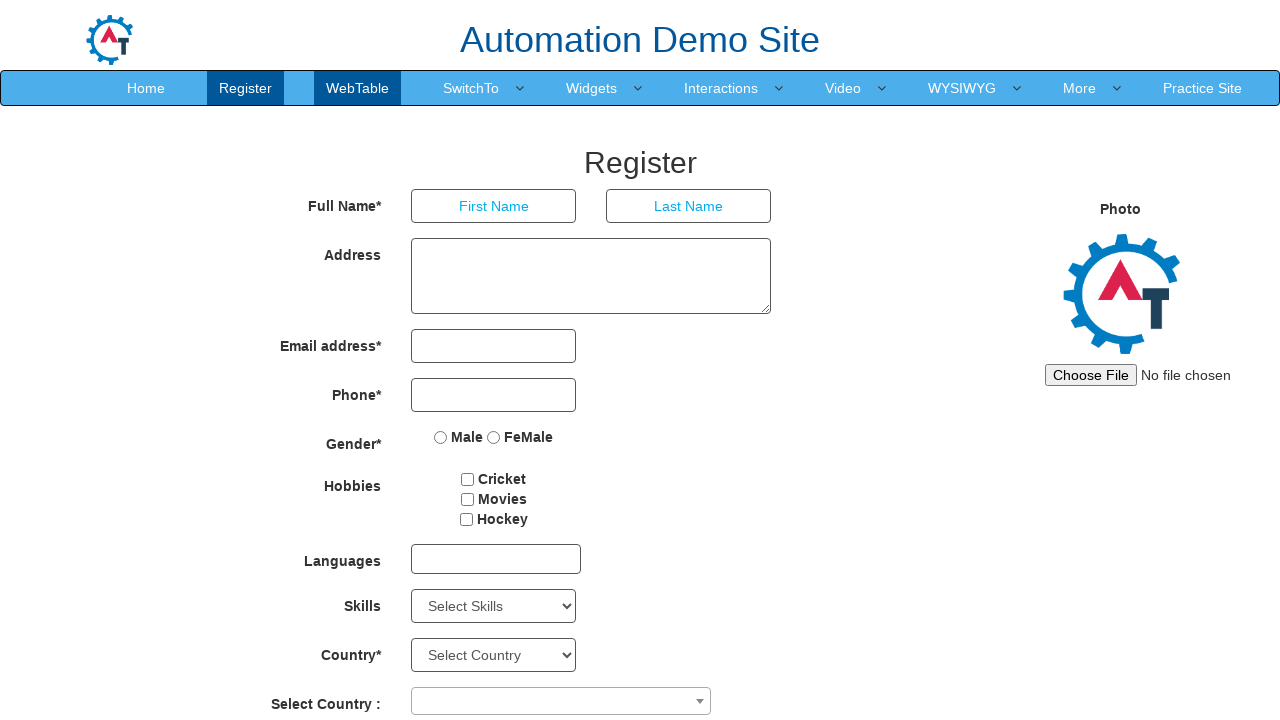

Waited for submenu to appear for menu item 3
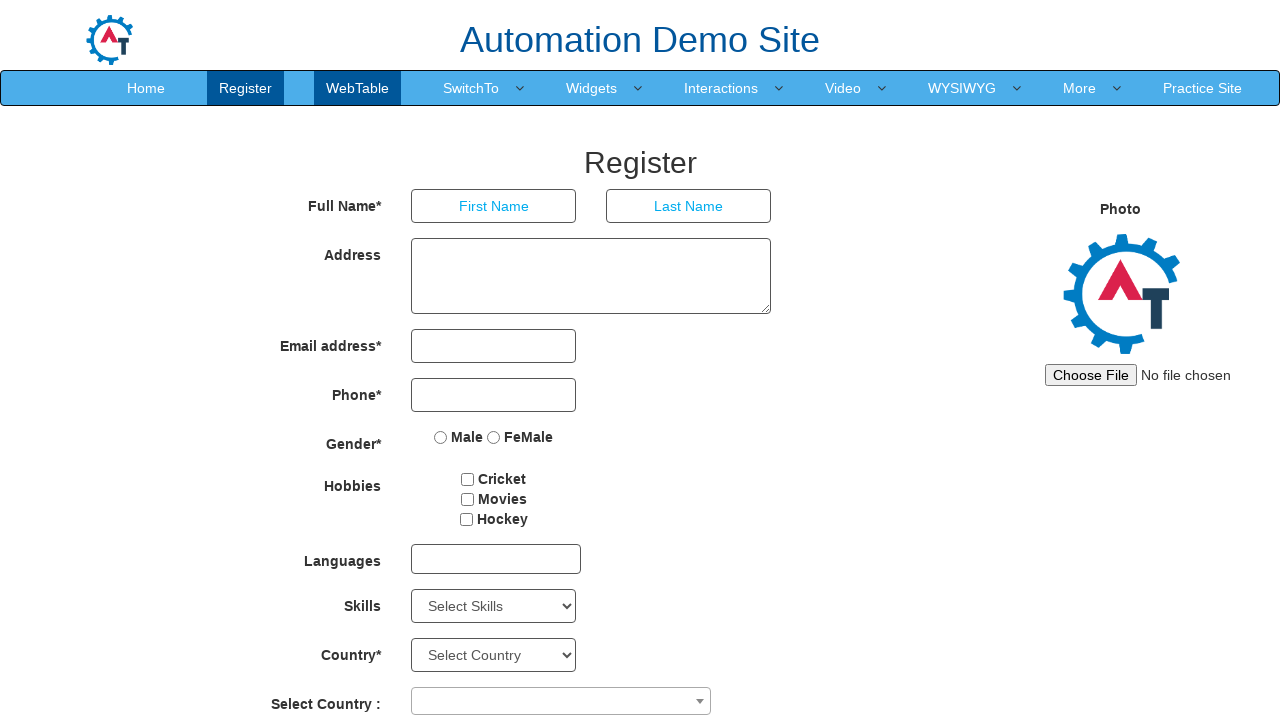

Hovered over main menu item 4 at (471, 88) on .navbar-nav>li>a >> nth=3
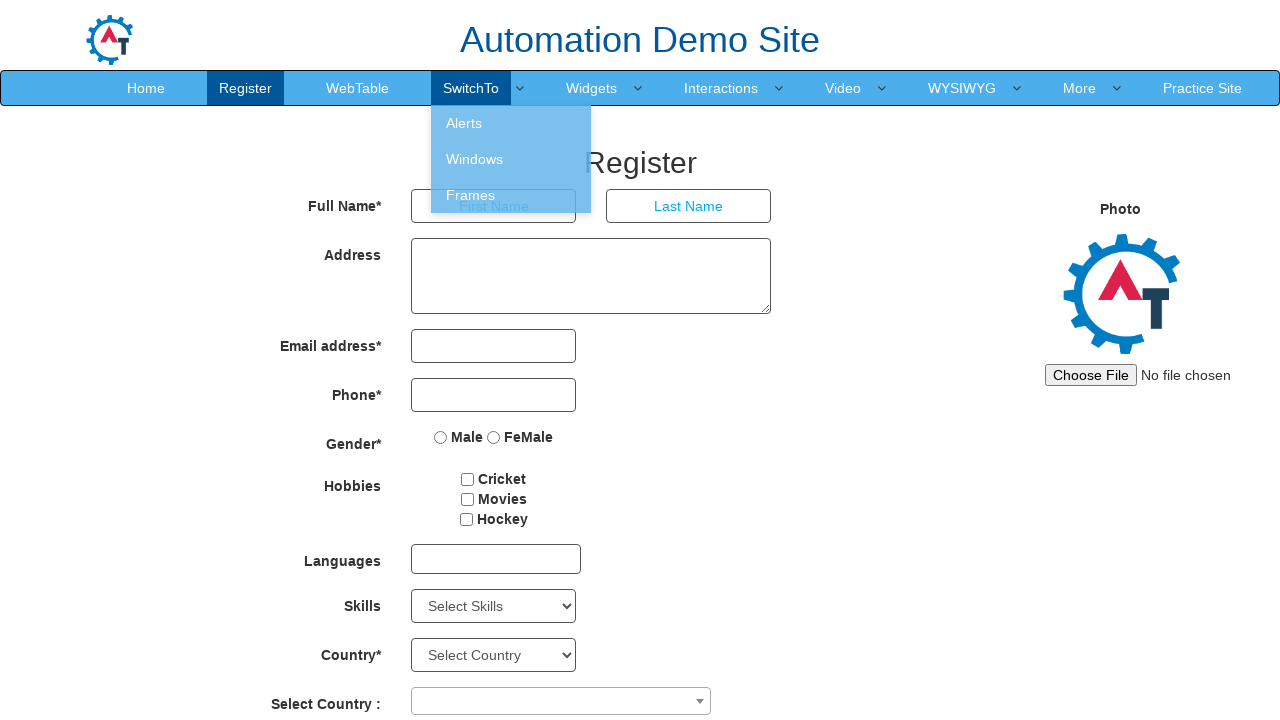

Waited for submenu to appear for menu item 4
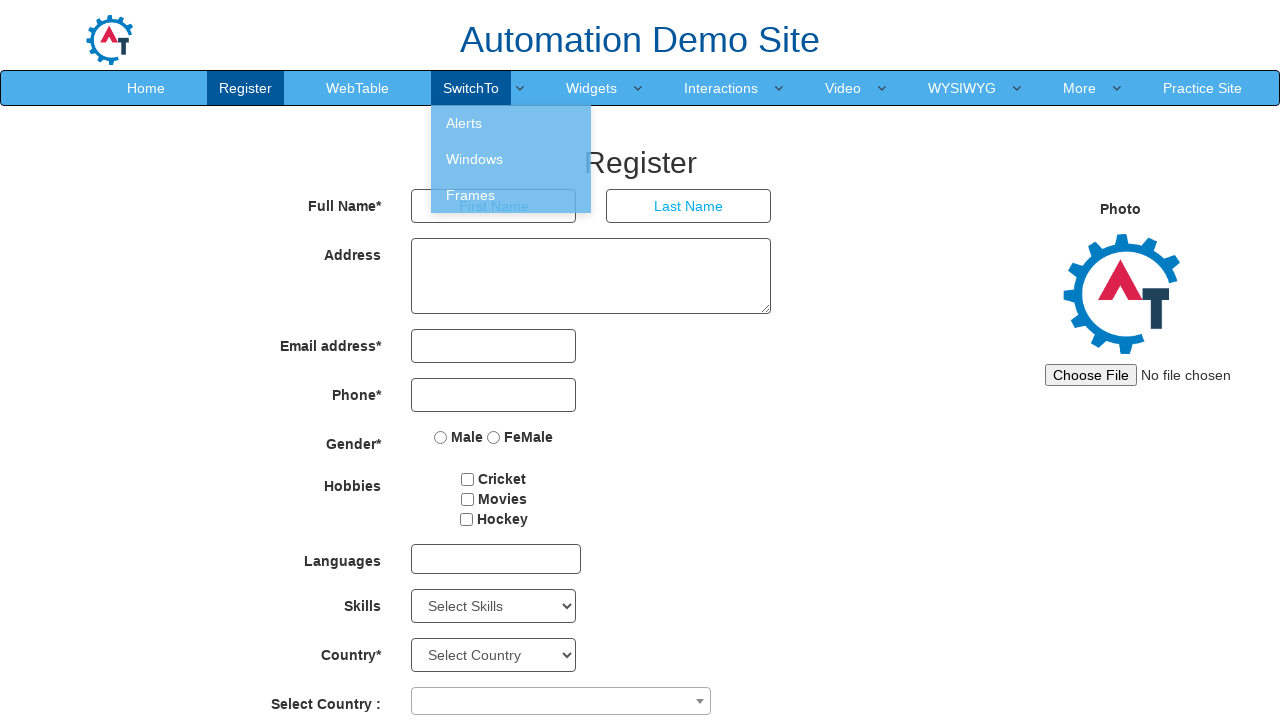

Hovered over main menu item 5 at (592, 88) on .navbar-nav>li>a >> nth=4
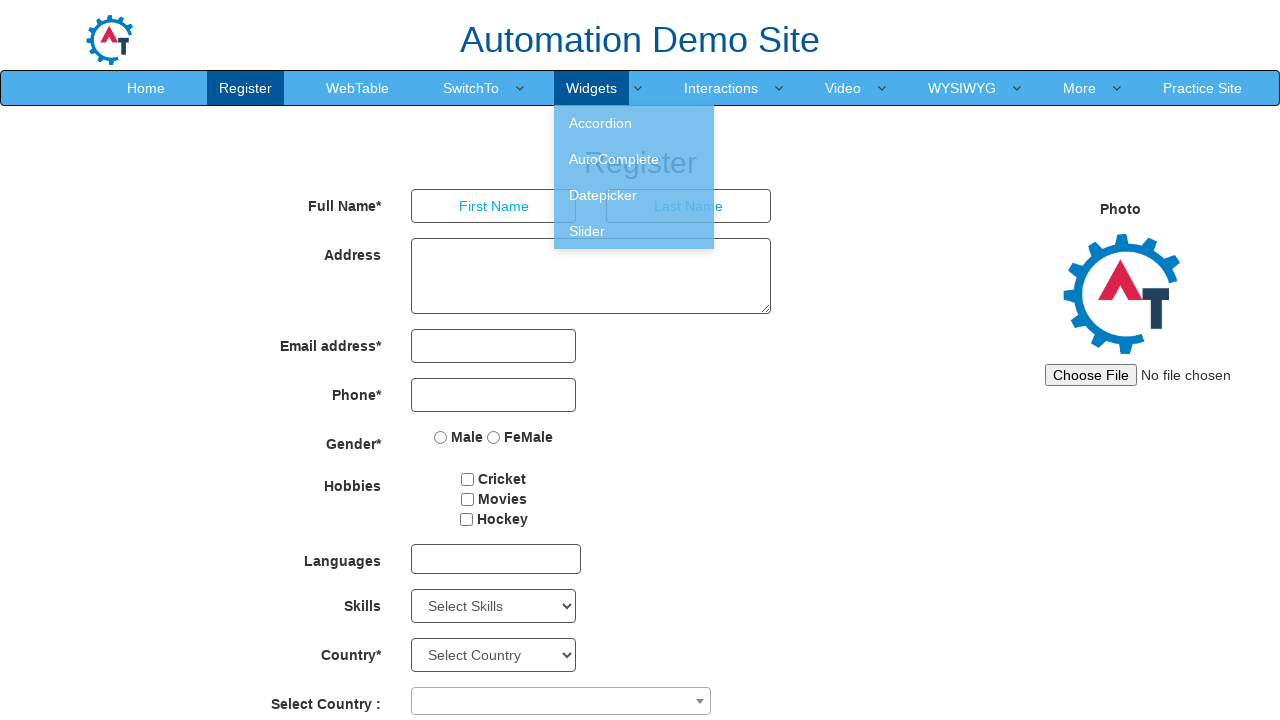

Waited for submenu to appear for menu item 5
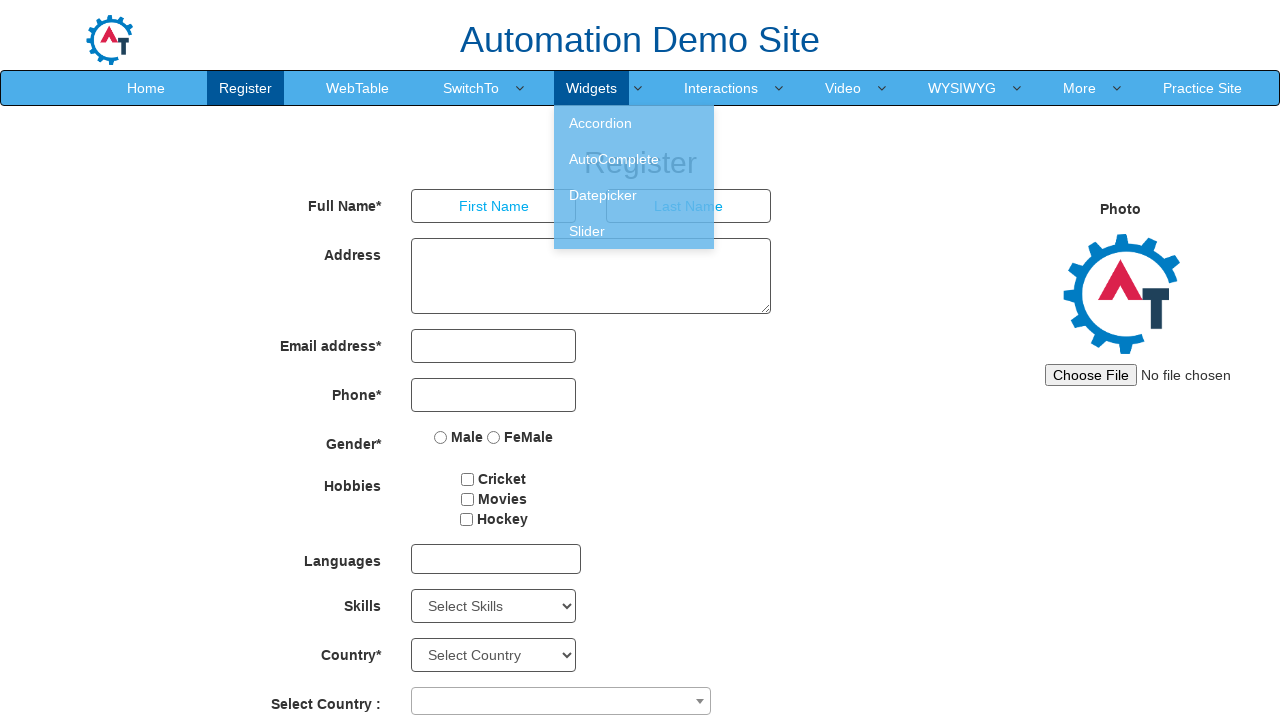

Hovered over main menu item 6 at (721, 88) on .navbar-nav>li>a >> nth=5
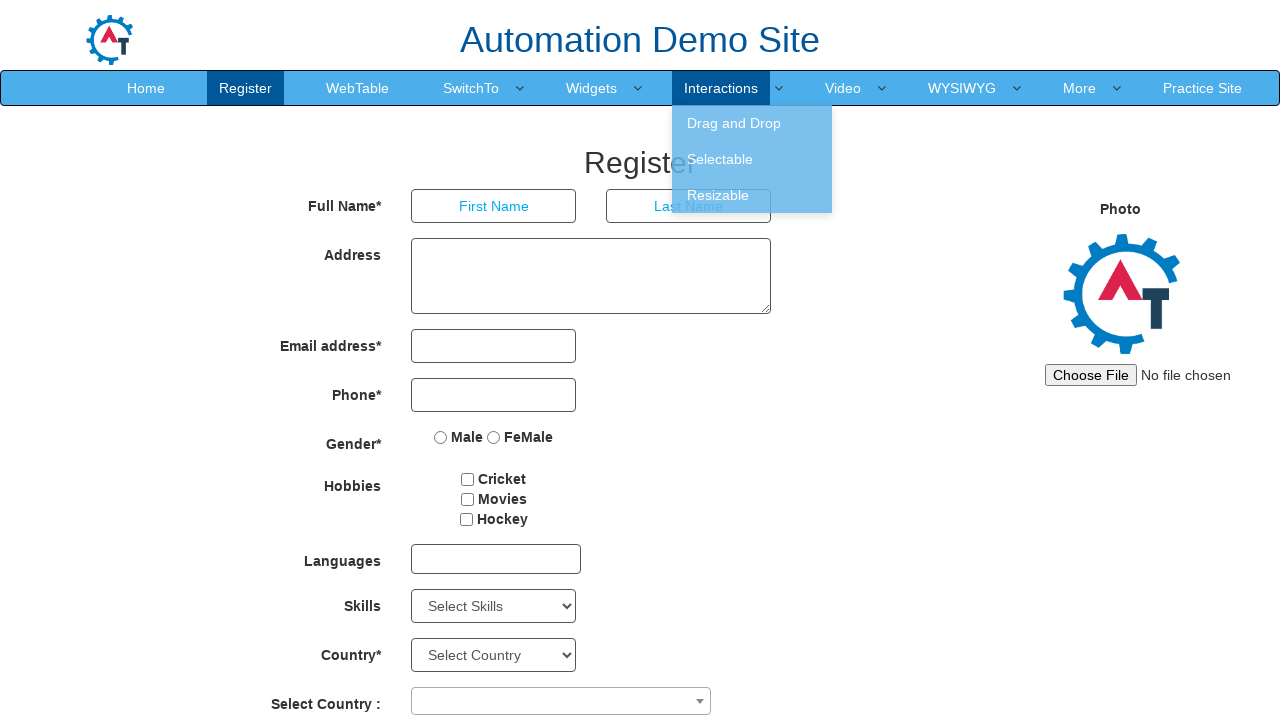

Waited for submenu to appear for menu item 6
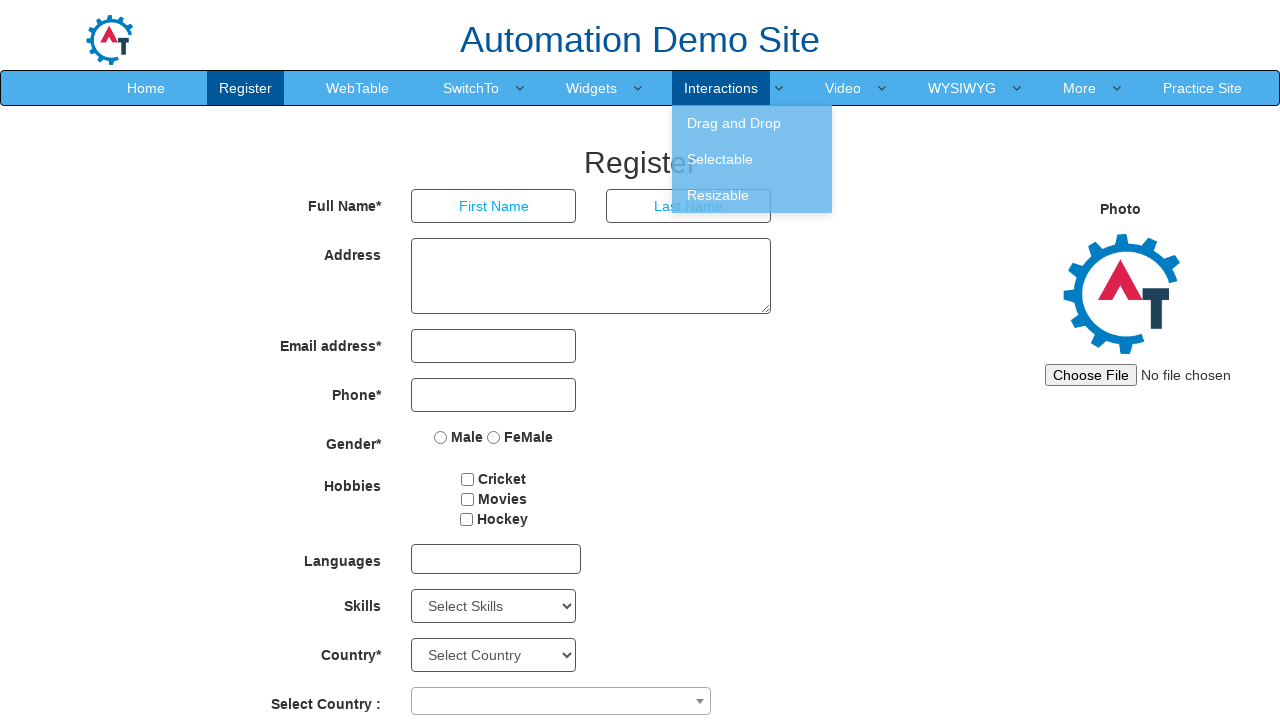

Hovered over main menu item 7 at (843, 88) on .navbar-nav>li>a >> nth=6
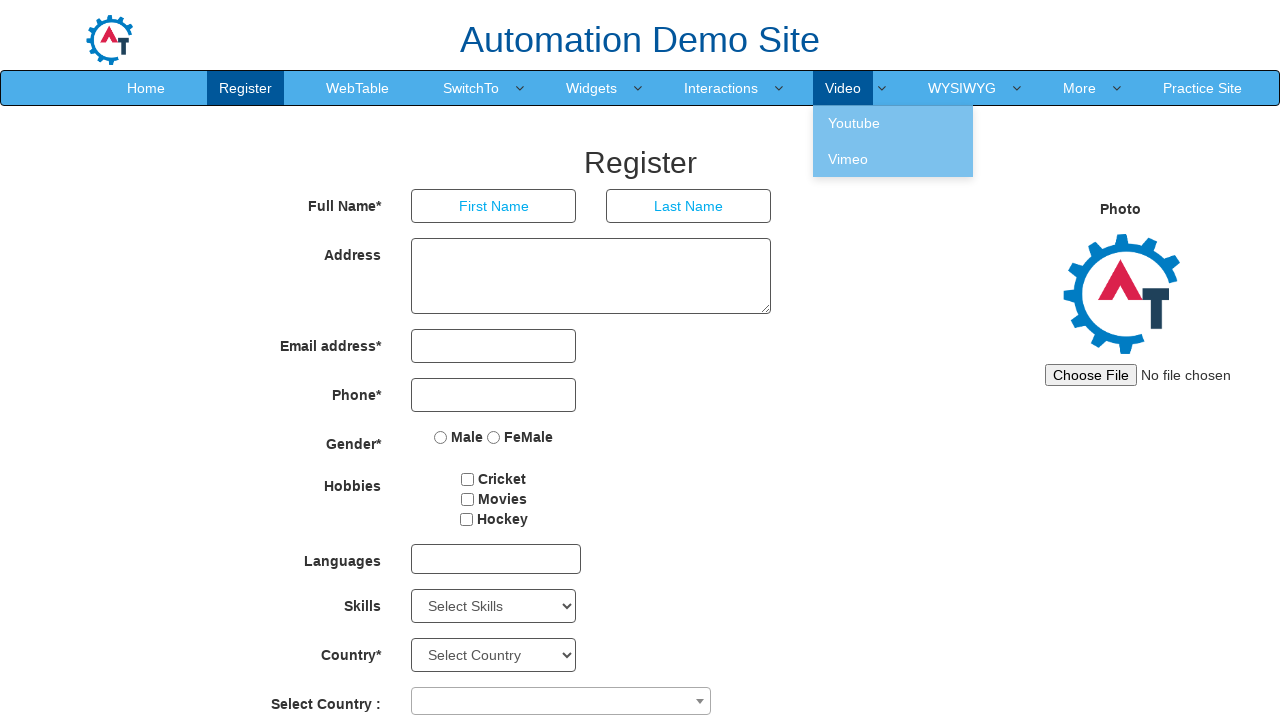

Waited for submenu to appear for menu item 7
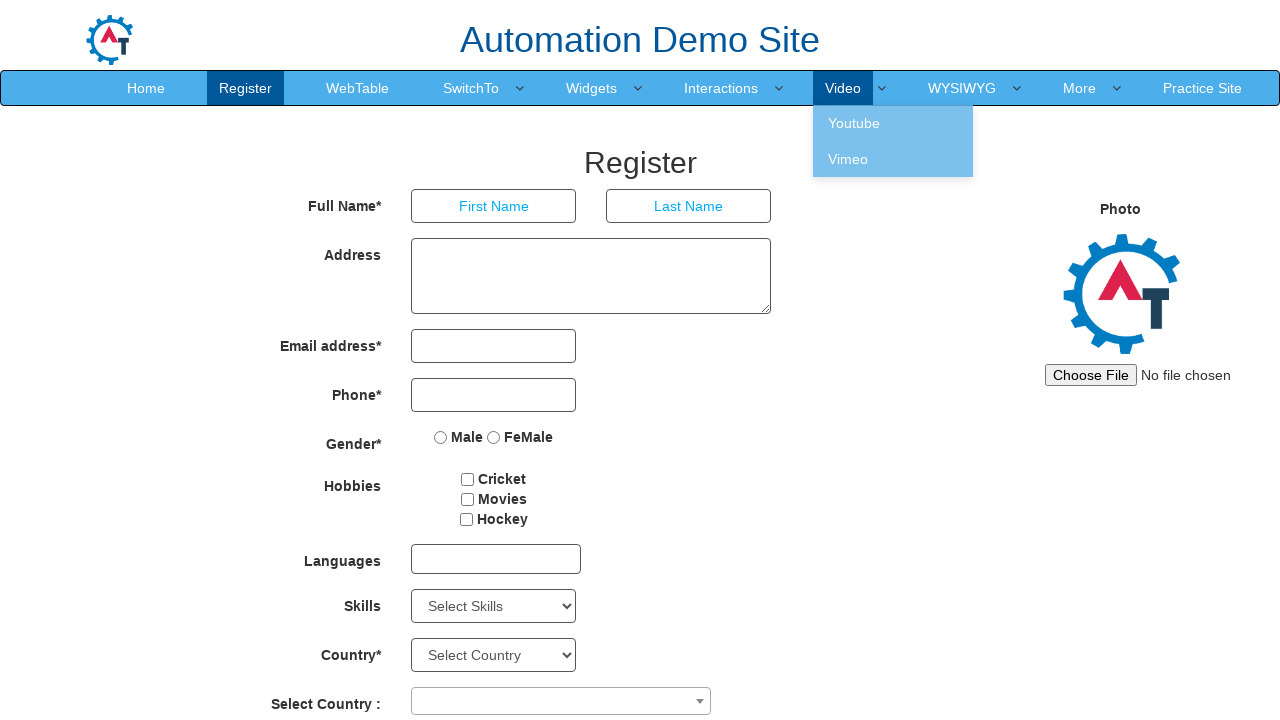

Hovered over main menu item 8 at (962, 88) on .navbar-nav>li>a >> nth=7
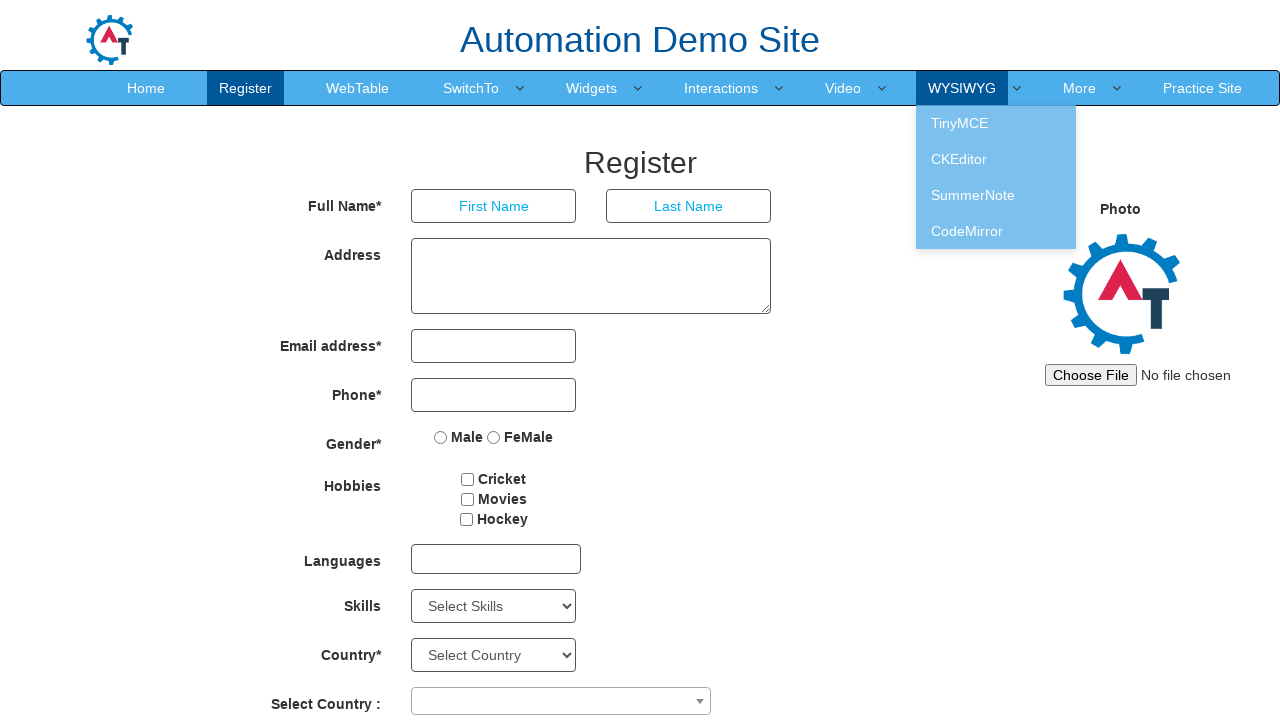

Waited for submenu to appear for menu item 8
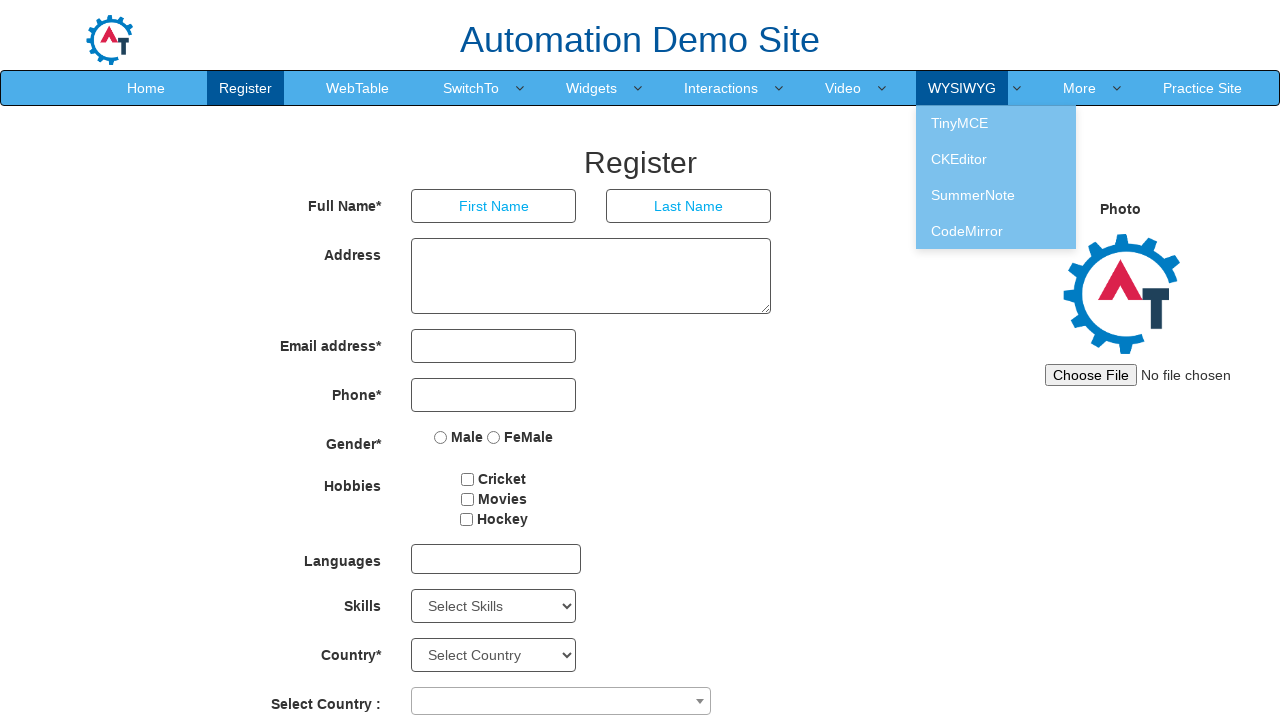

Hovered over main menu item 9 at (1080, 88) on .navbar-nav>li>a >> nth=8
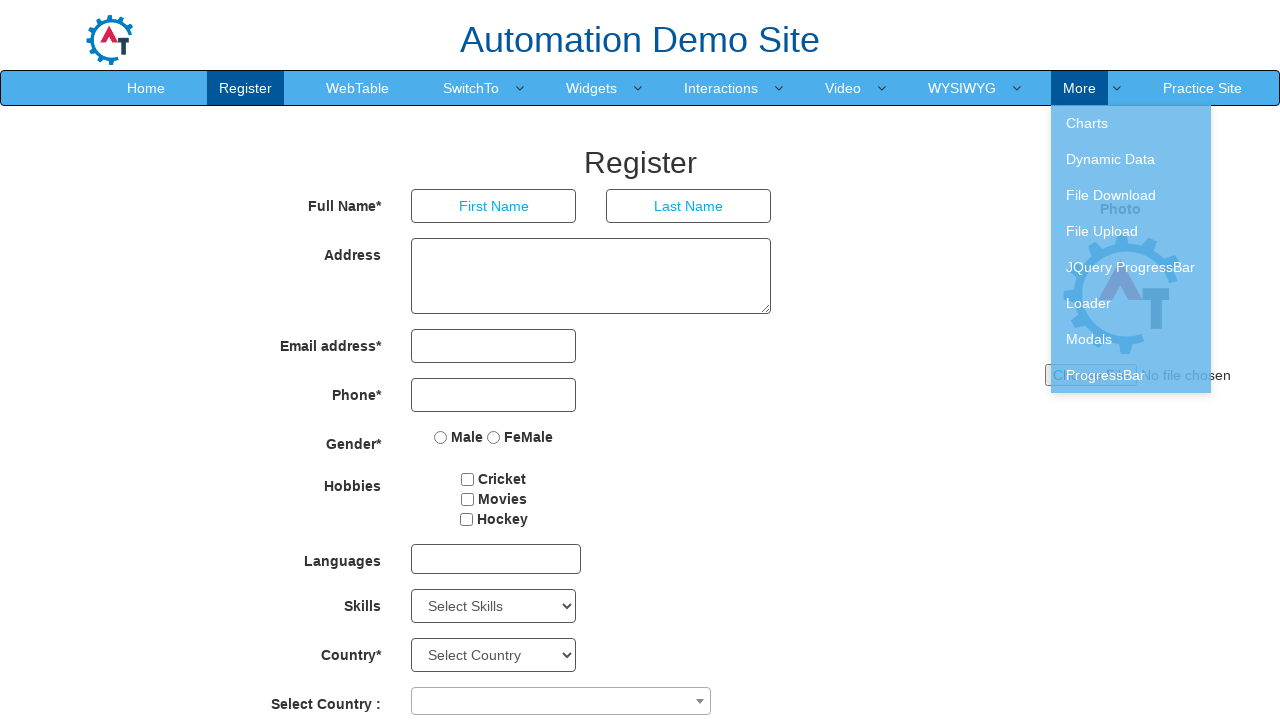

Waited for submenu to appear for menu item 9
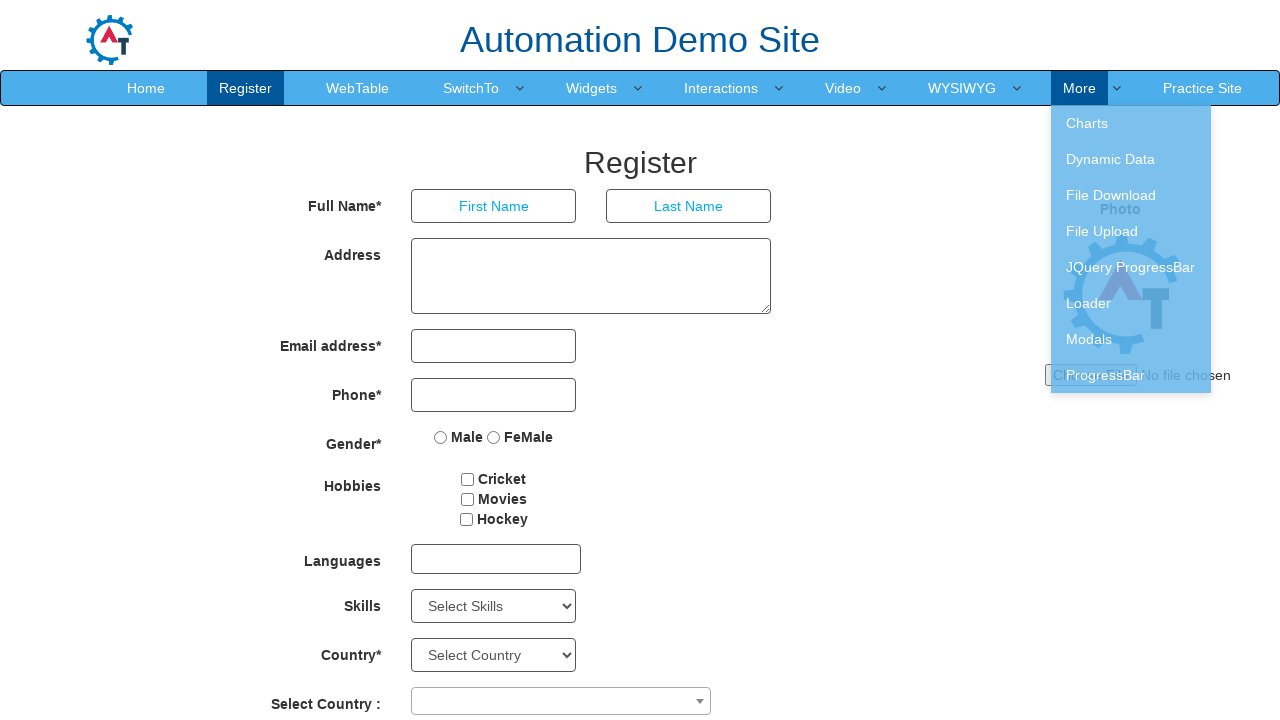

Located submenu items for 9th main menu item (found 8 submenus)
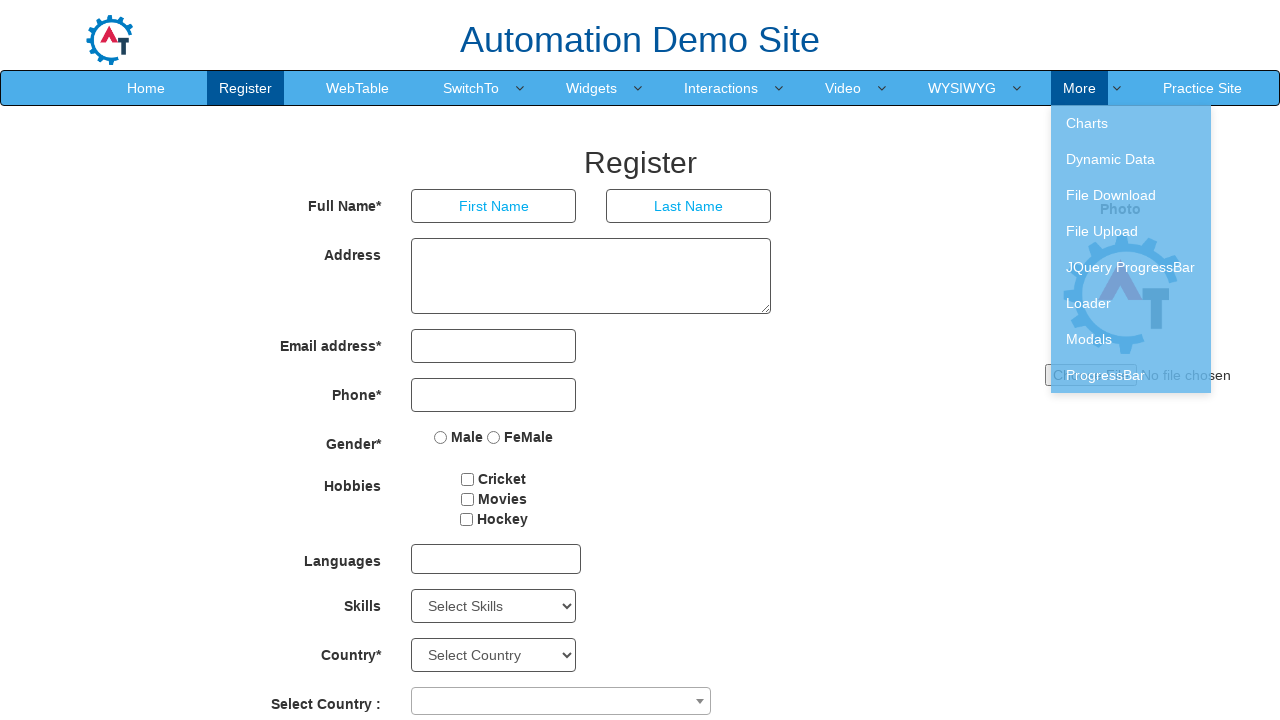

Confirmed that submenu items exist for 9th main menu item
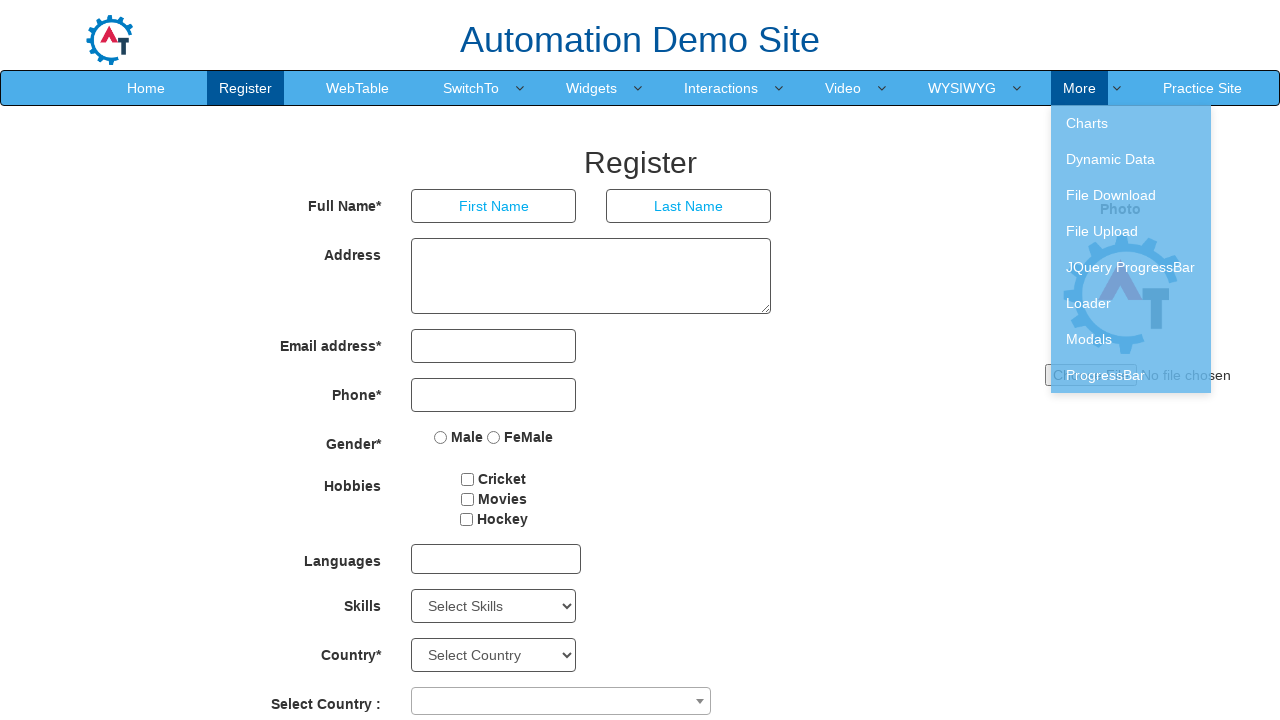

Hovered over main menu item 10 at (1202, 88) on .navbar-nav>li>a >> nth=9
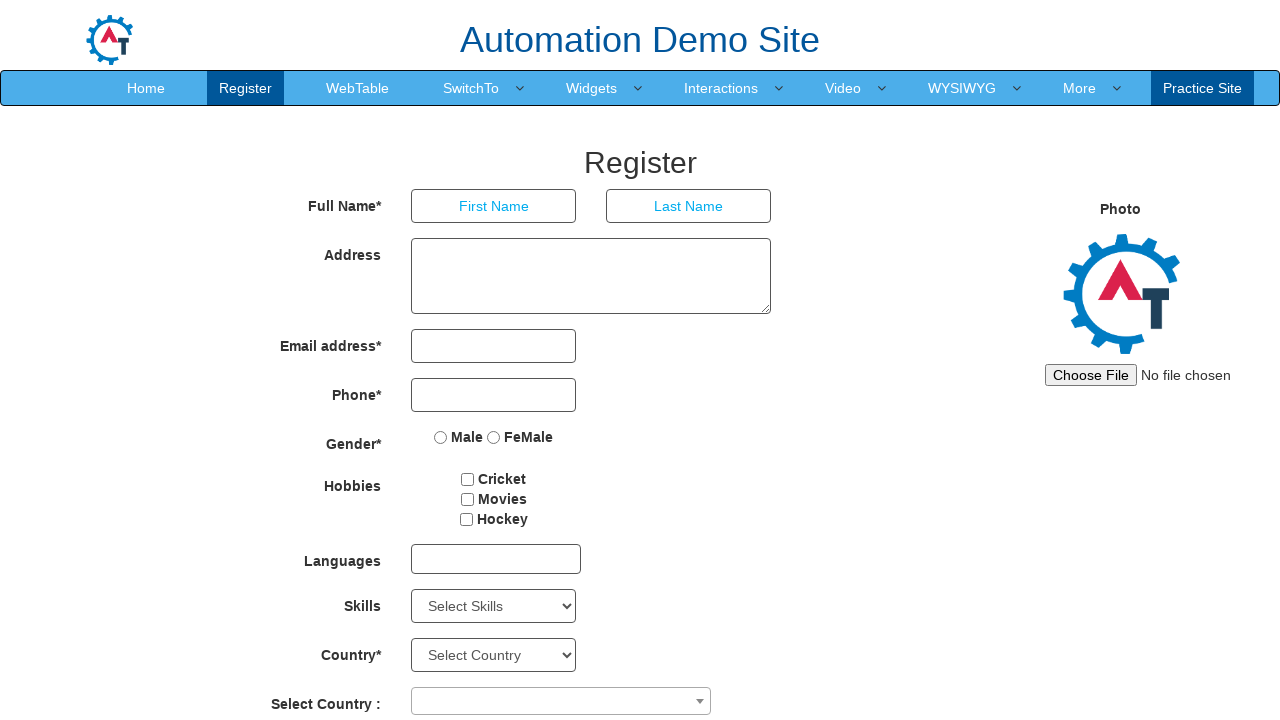

Waited for submenu to appear for menu item 10
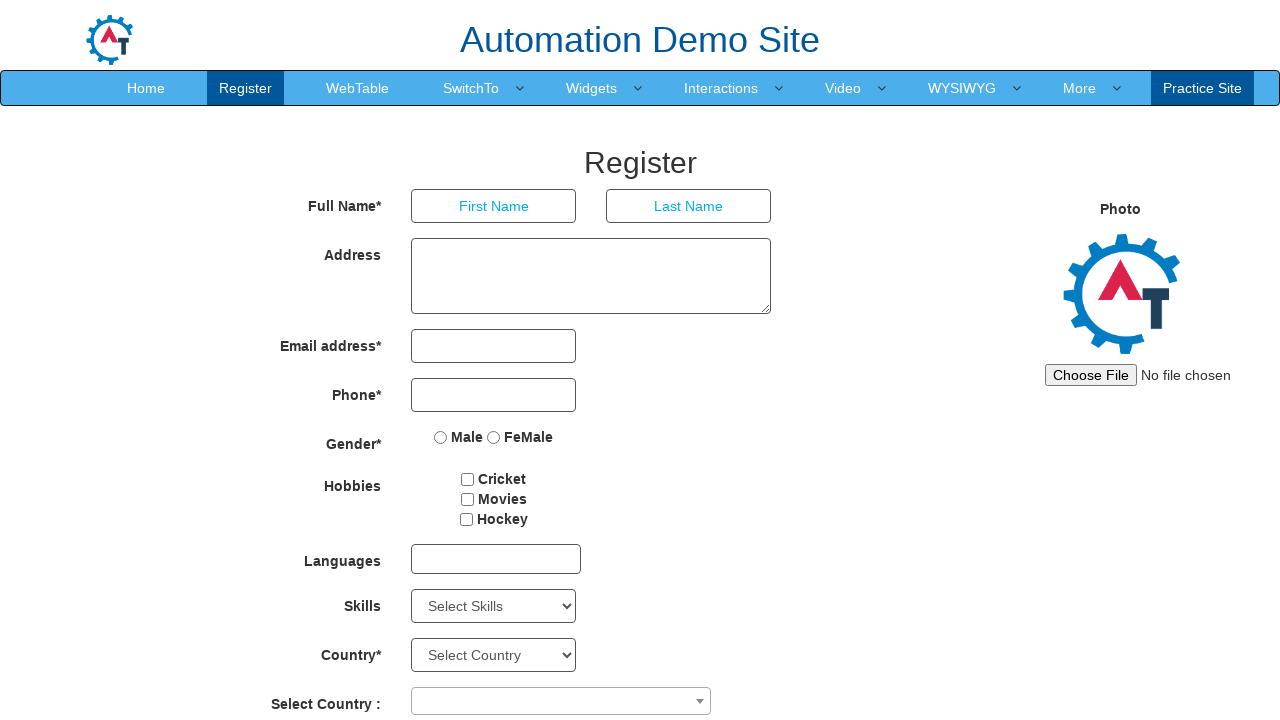

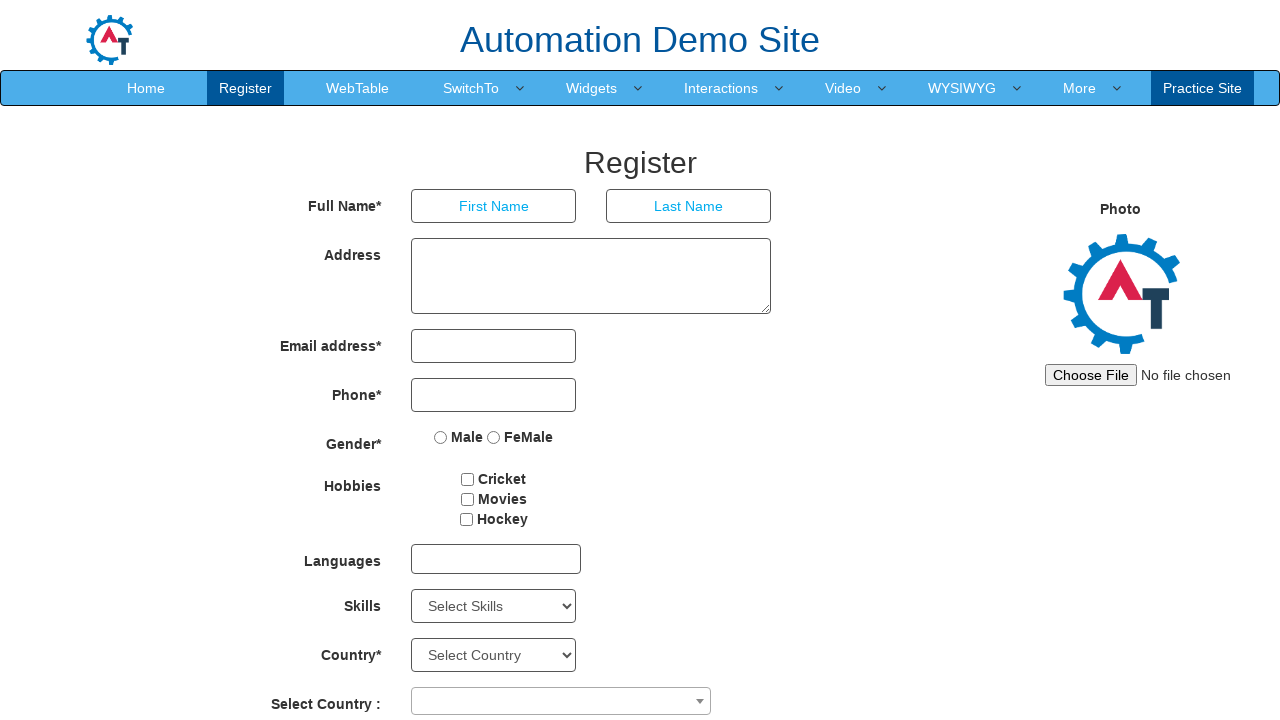